Navigates to the Jupiter testing site and clicks on the Contact navigation link to access the contact page.

Starting URL: https://jupiter.cloud.planittesting.com

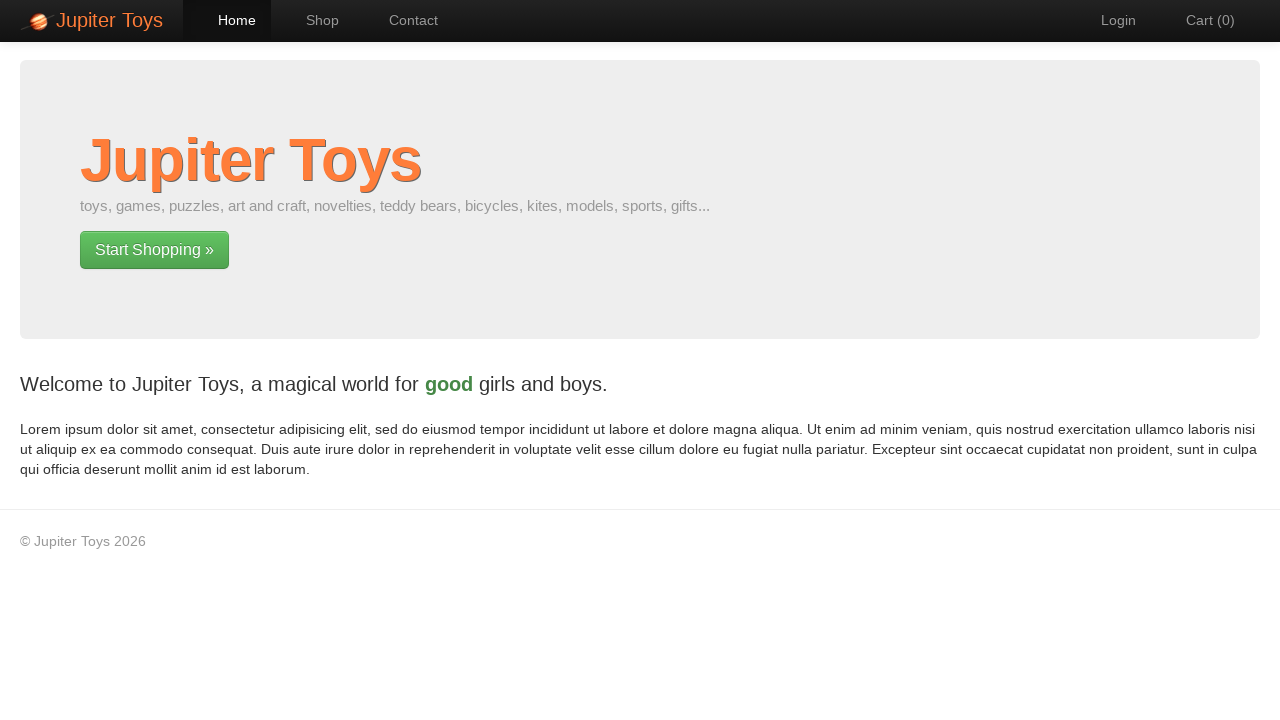

Navigated to Jupiter testing site at https://jupiter.cloud.planittesting.com
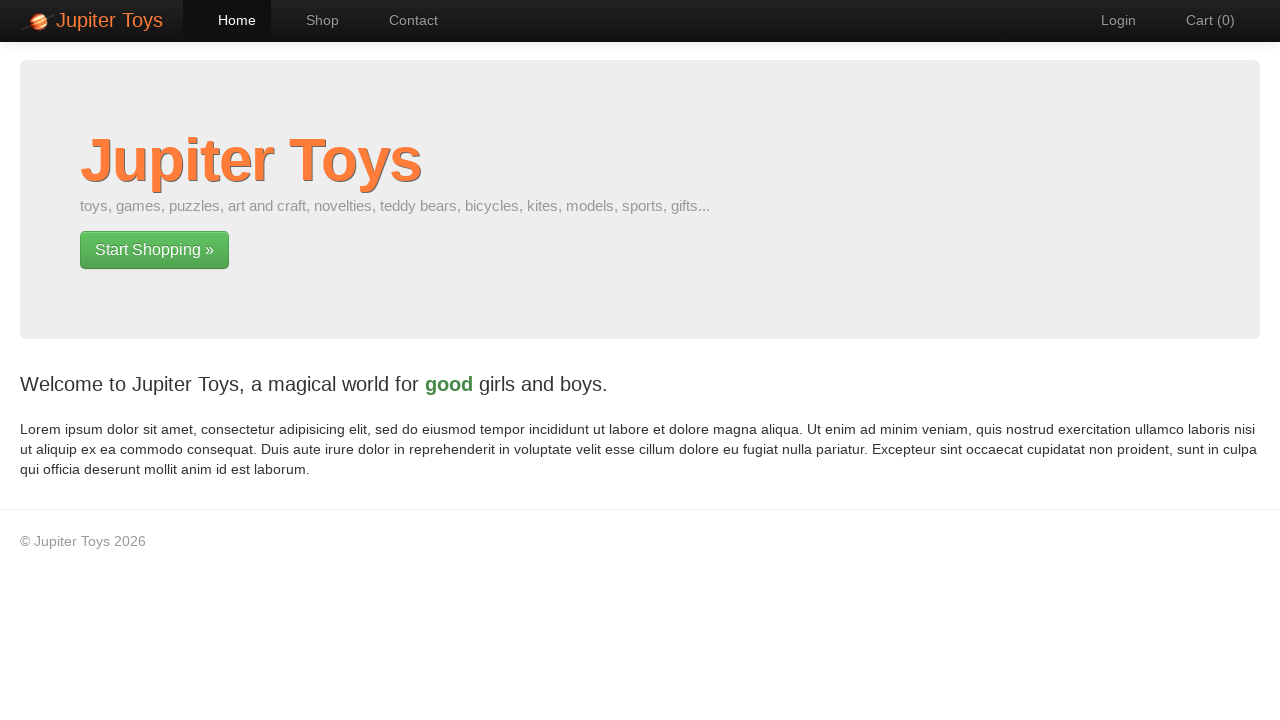

Clicked on Contact navigation link at (404, 20) on xpath=//*[@id='nav-contact']/a
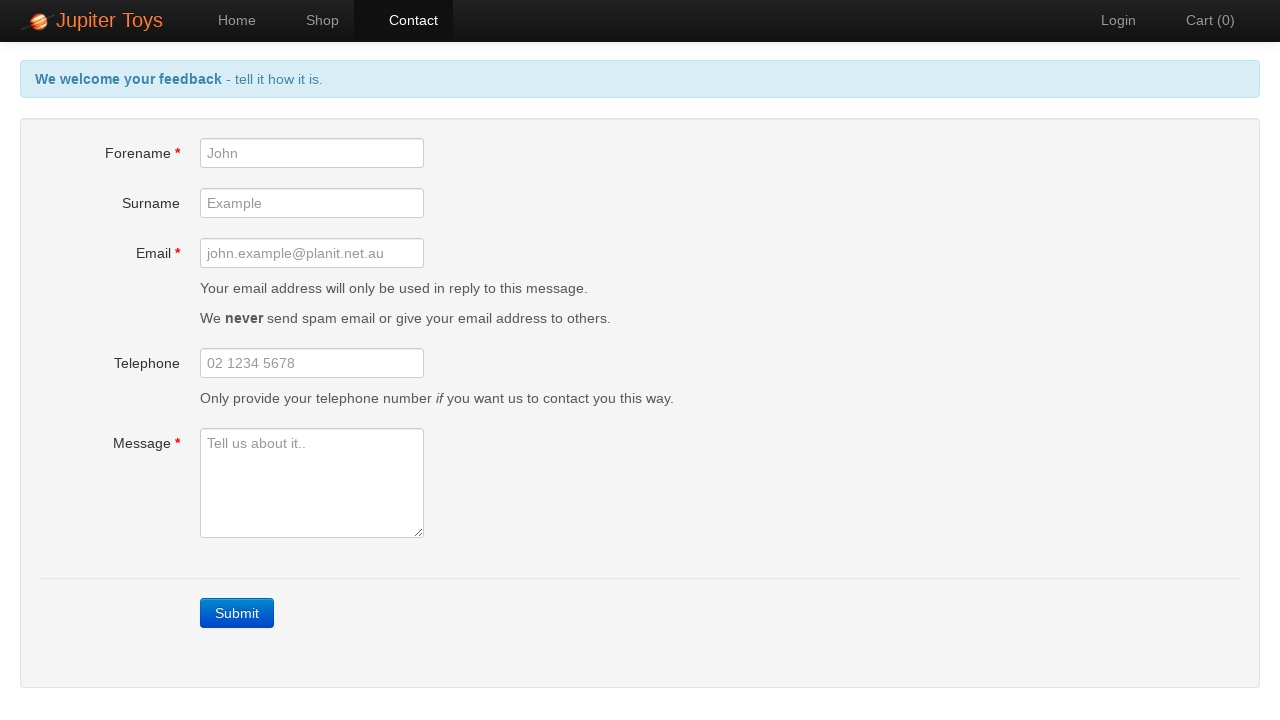

Contact page loaded successfully
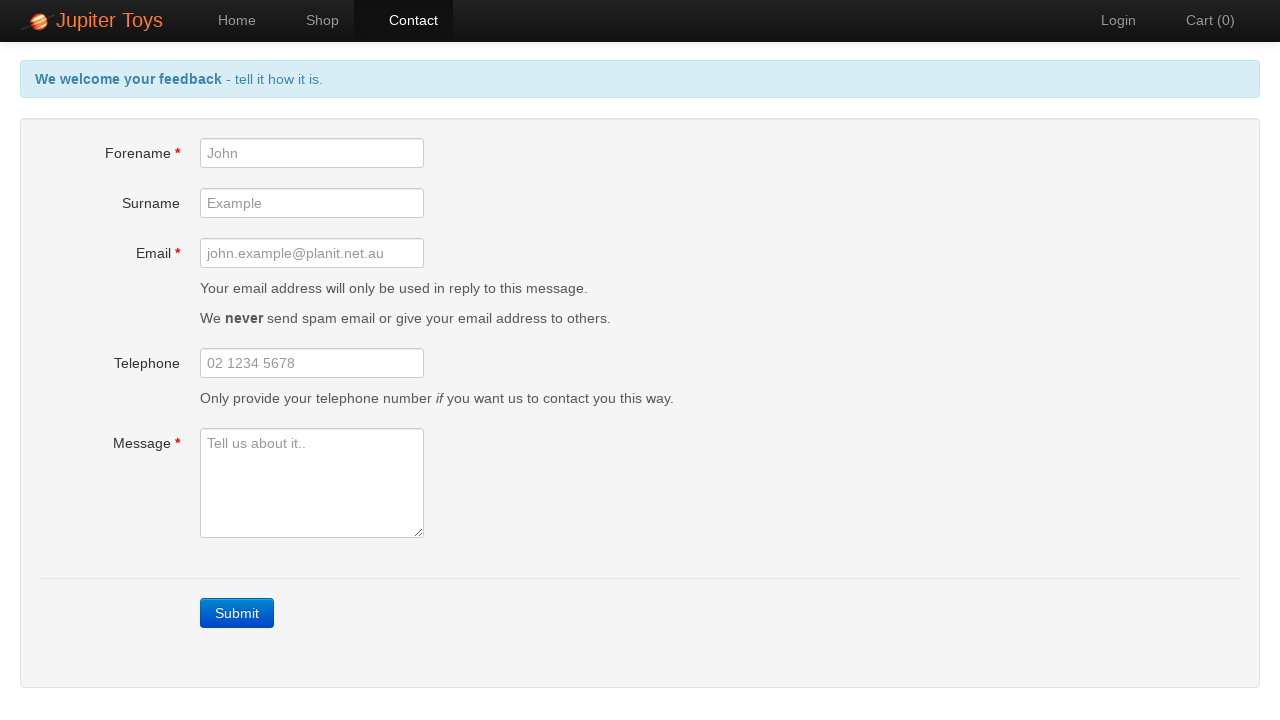

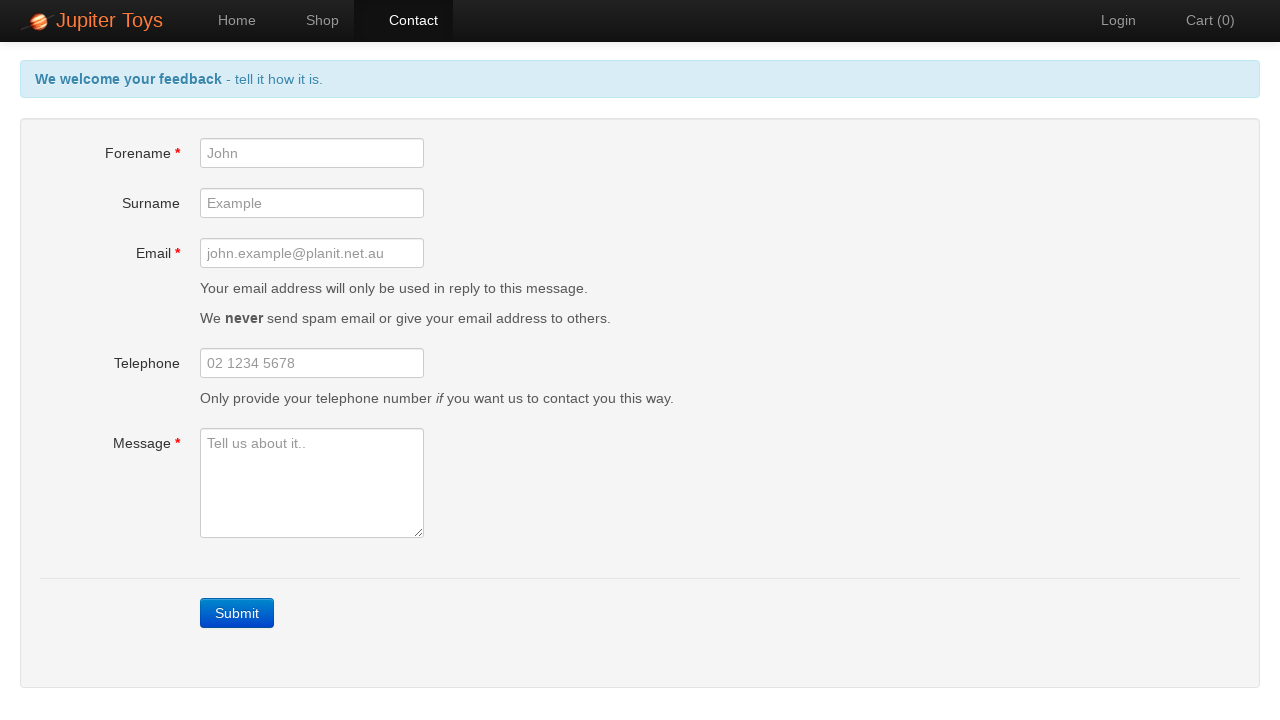